Tests a form submission by filling out text fields for full name, email, current address, and permanent address, then clicking the submit button

Starting URL: https://demoqa.com/text-box

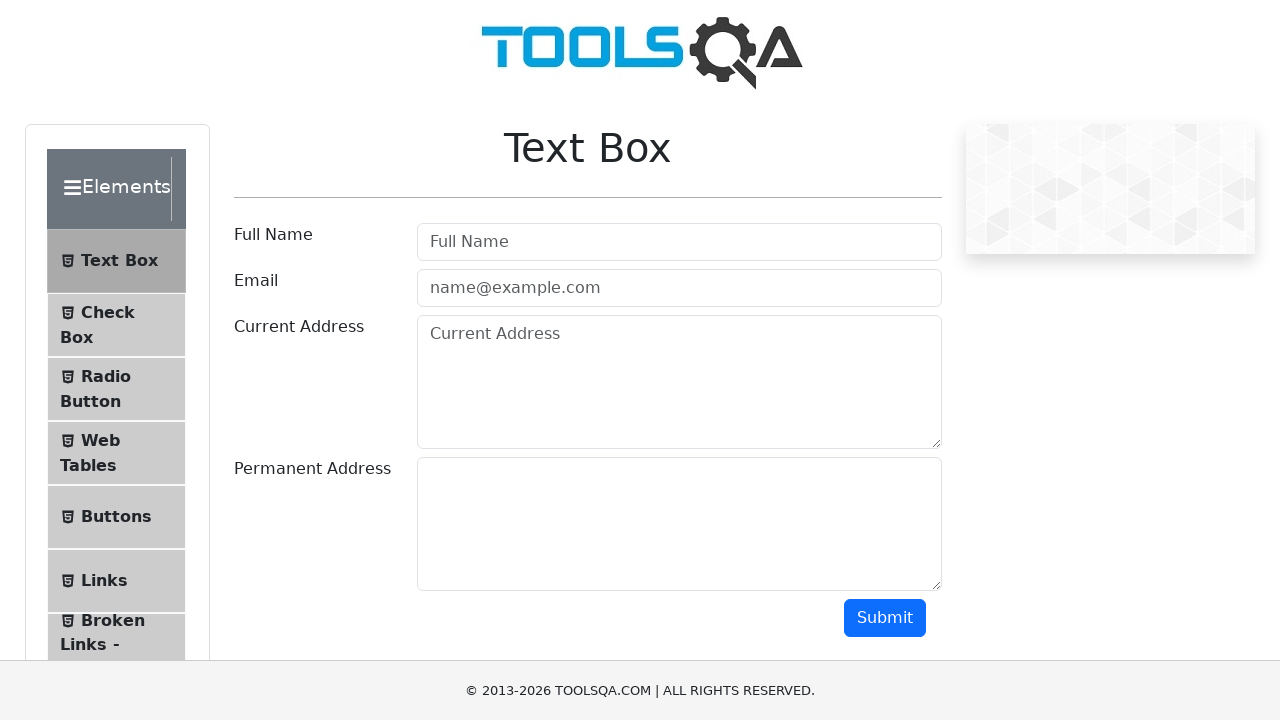

Clicked on full name field at (679, 242) on #userName
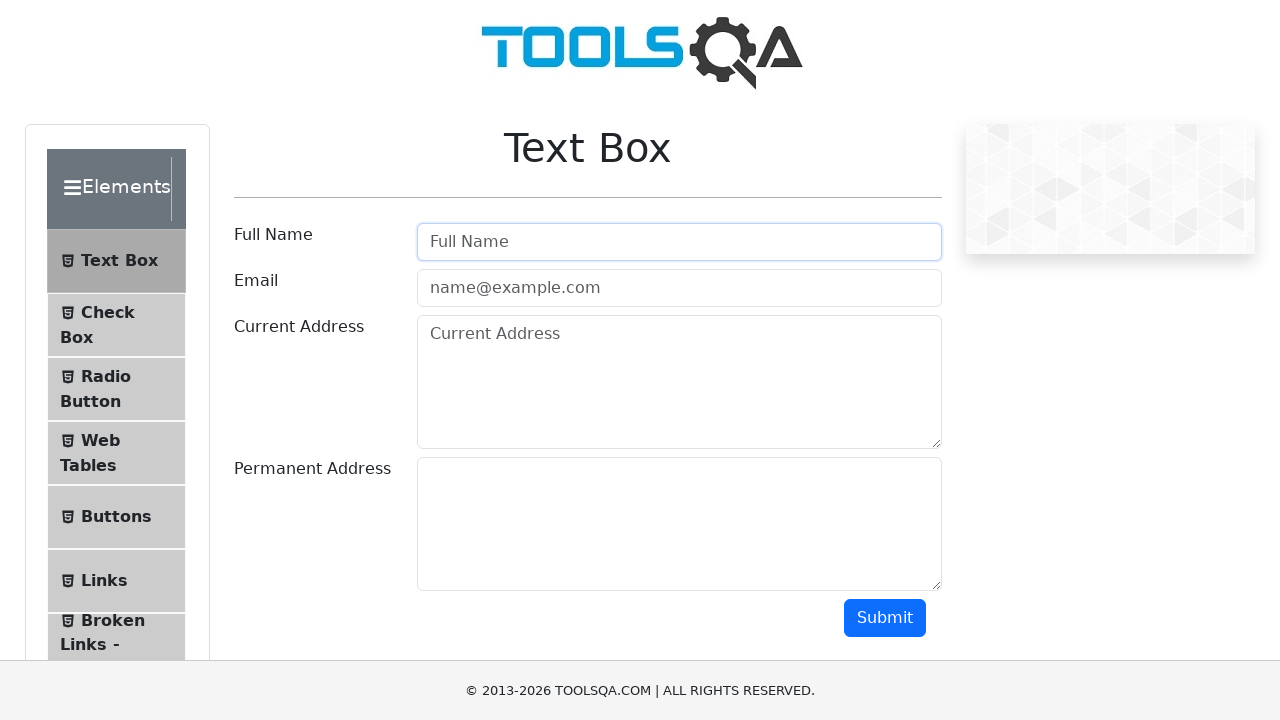

Filled full name field with 'mehmet' on #userName
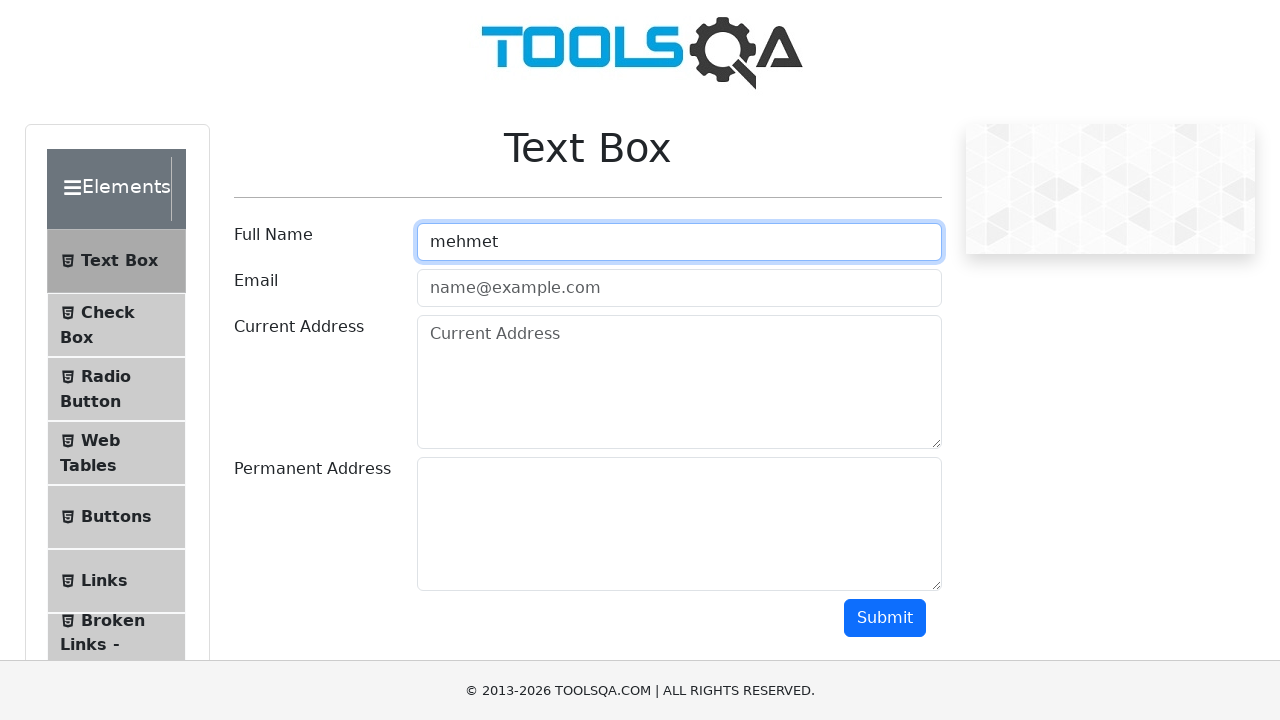

Clicked on email field at (679, 288) on .mr-sm-2[id='userEmail']
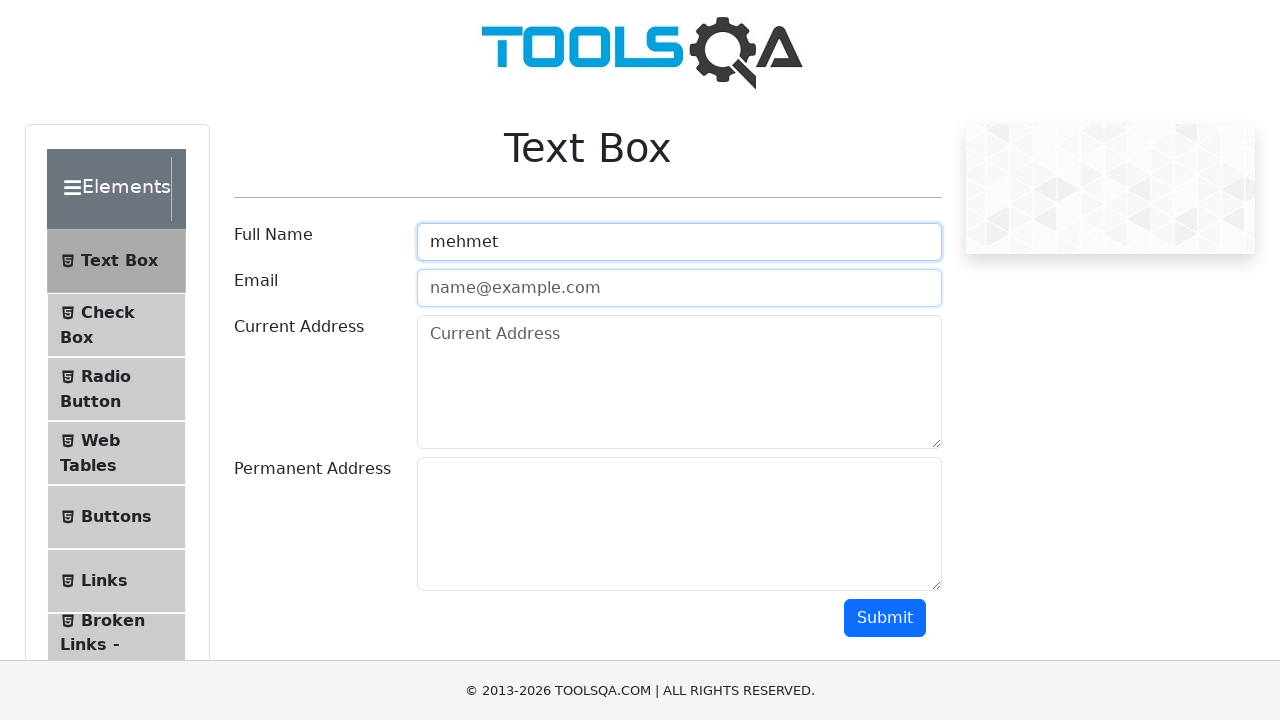

Filled email field with 'mehmet123@gmail.com' on .mr-sm-2[id='userEmail']
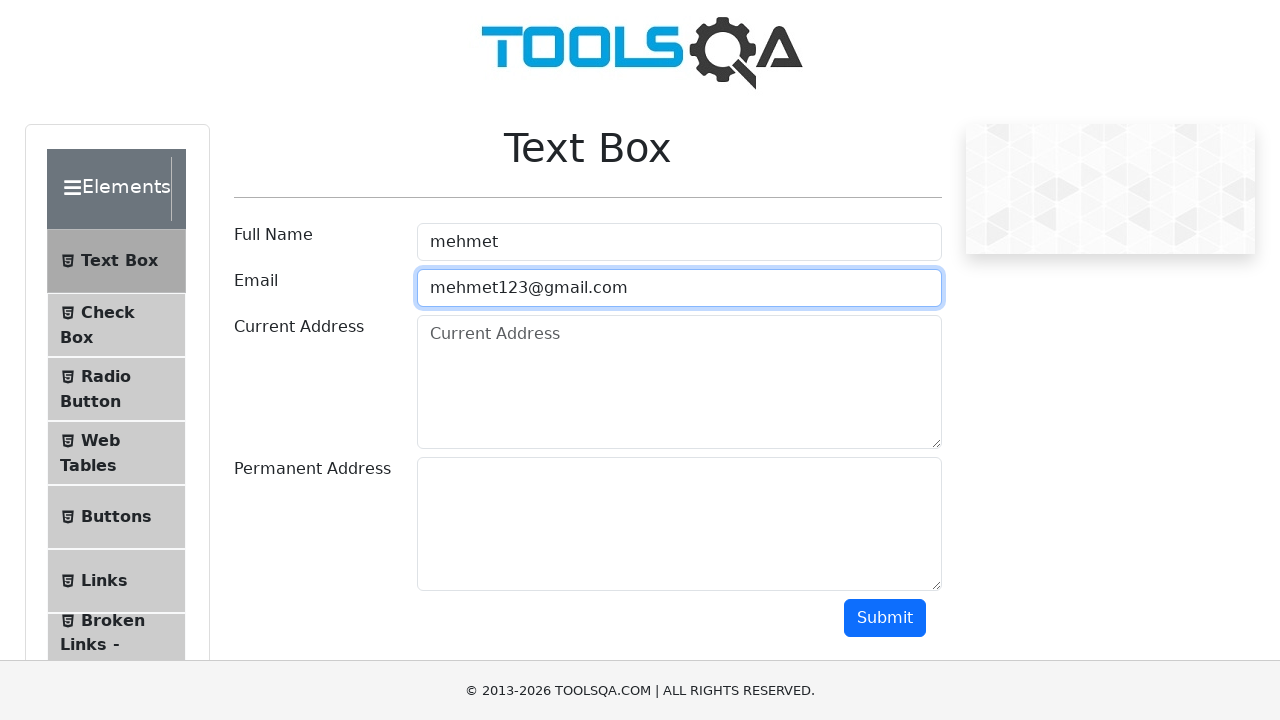

Clicked on current address field at (679, 382) on #currentAddress
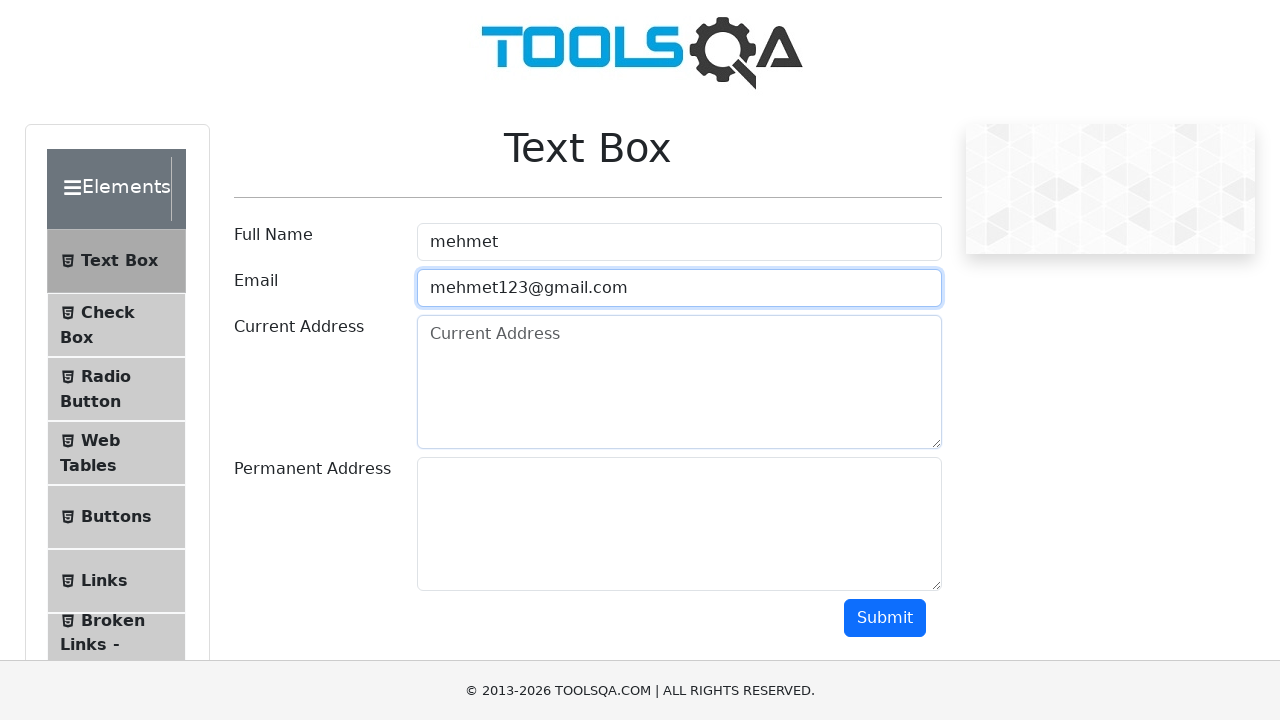

Filled current address field with 'leipziger str 155' on #currentAddress
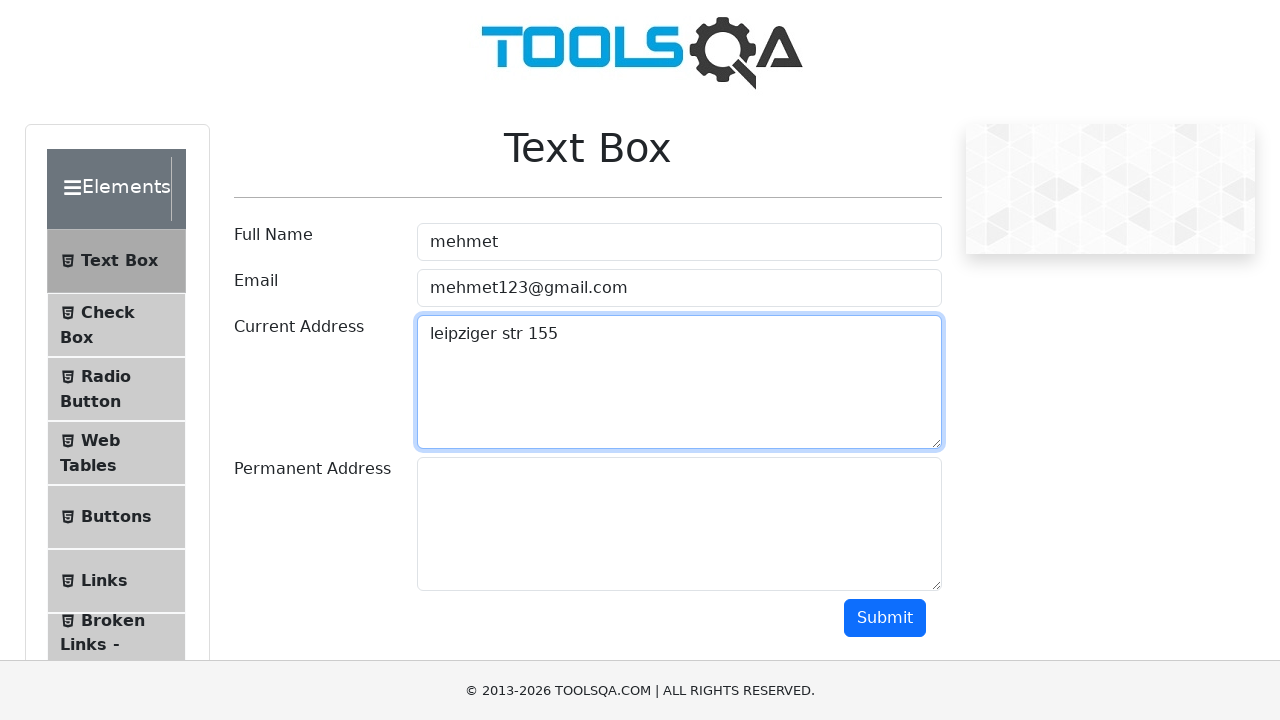

Clicked on permanent address field at (679, 524) on #permanentAddress
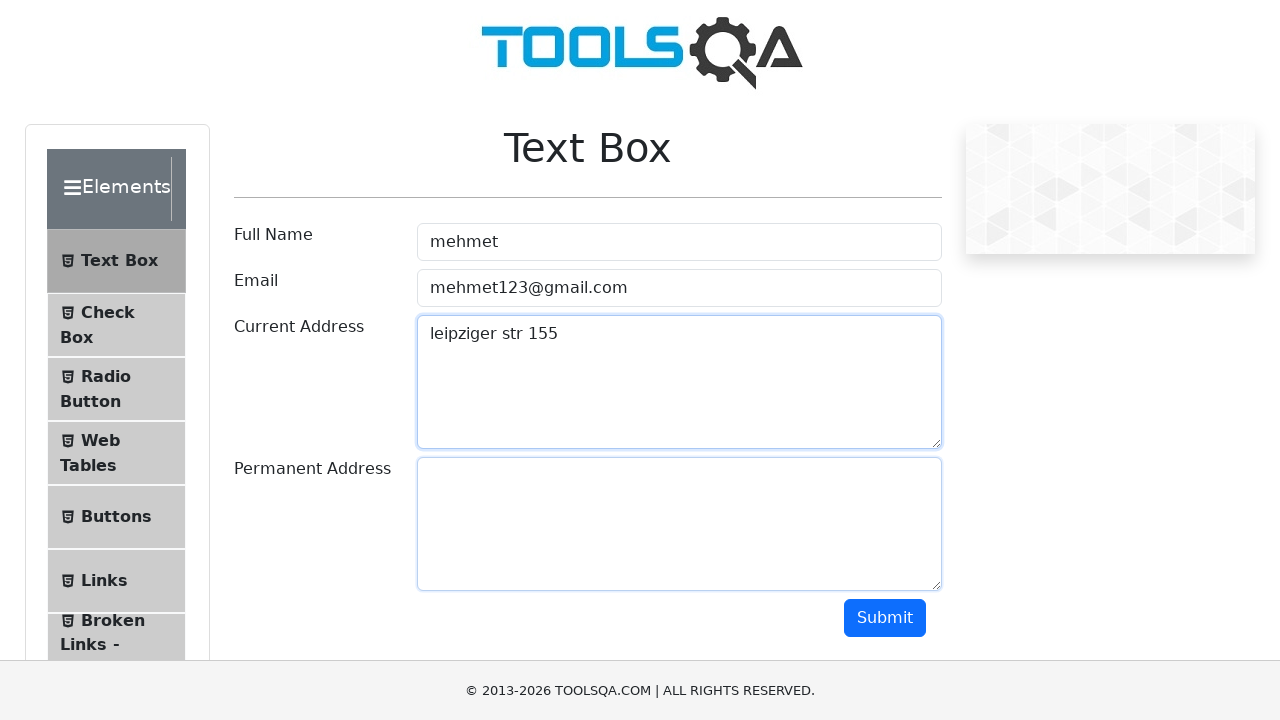

Filled permanent address field with 'bornova / 08058' on #permanentAddress
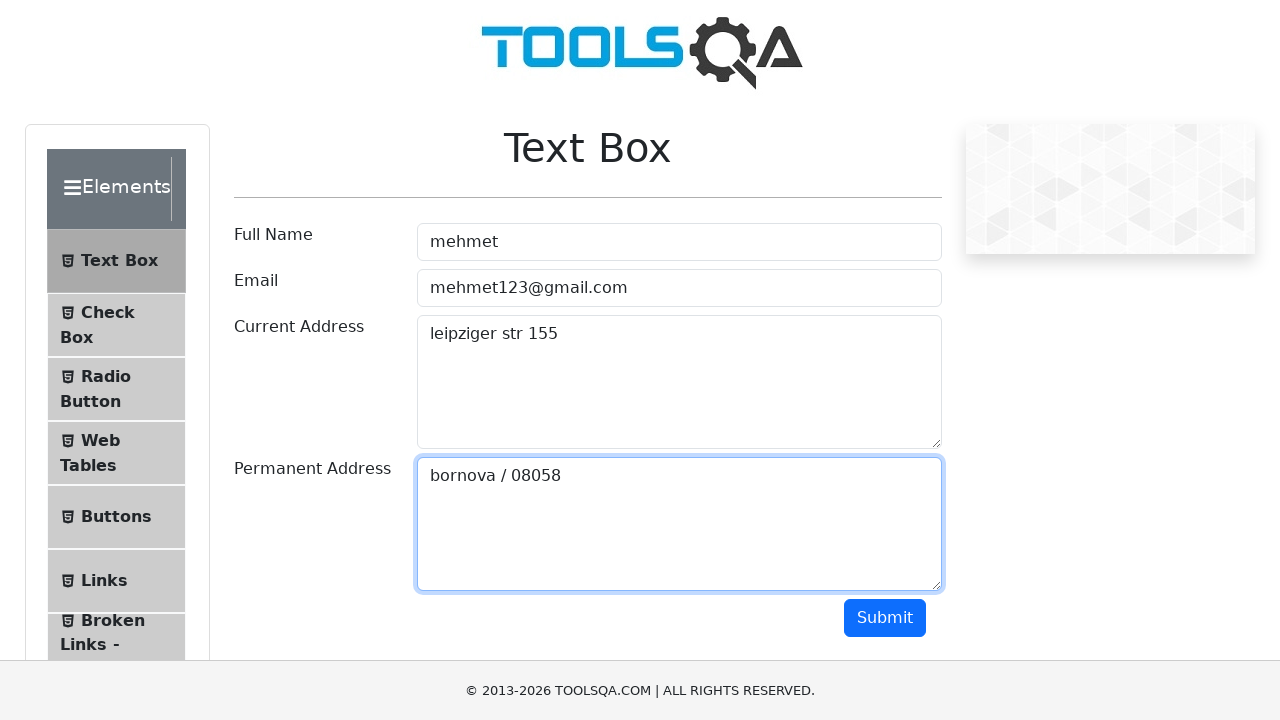

Clicked submit button to submit the form at (885, 618) on button.btn
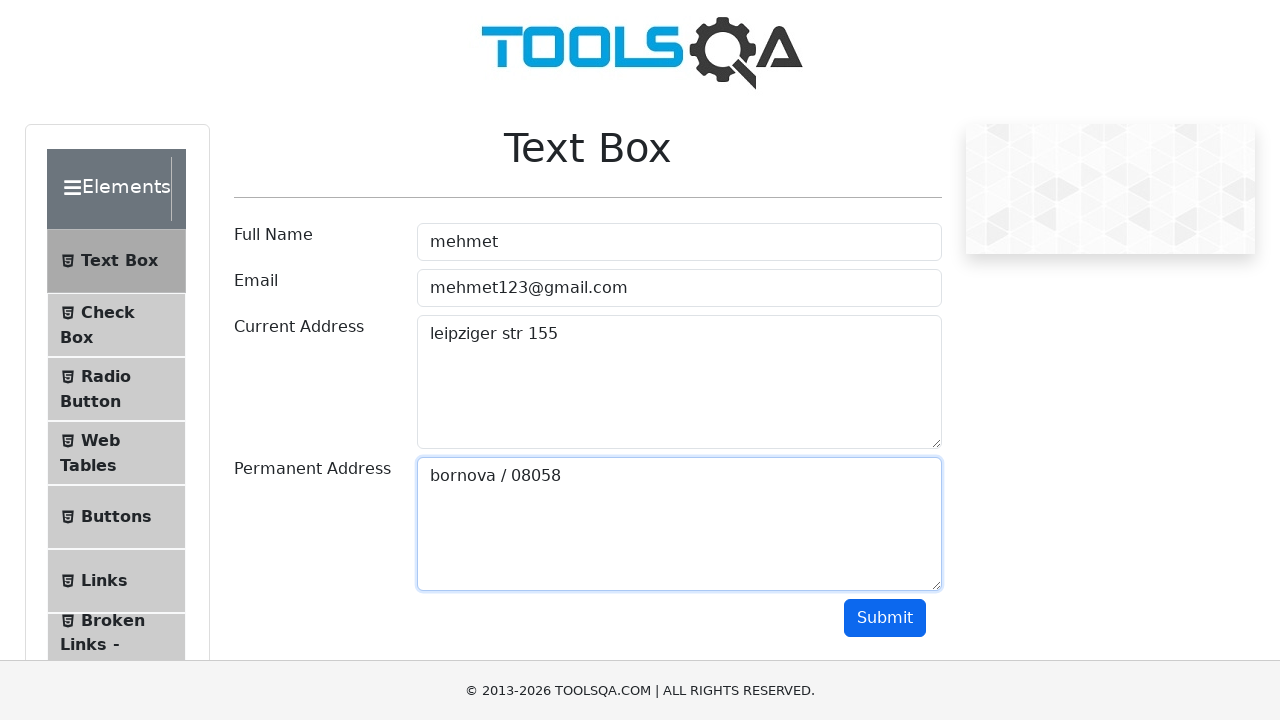

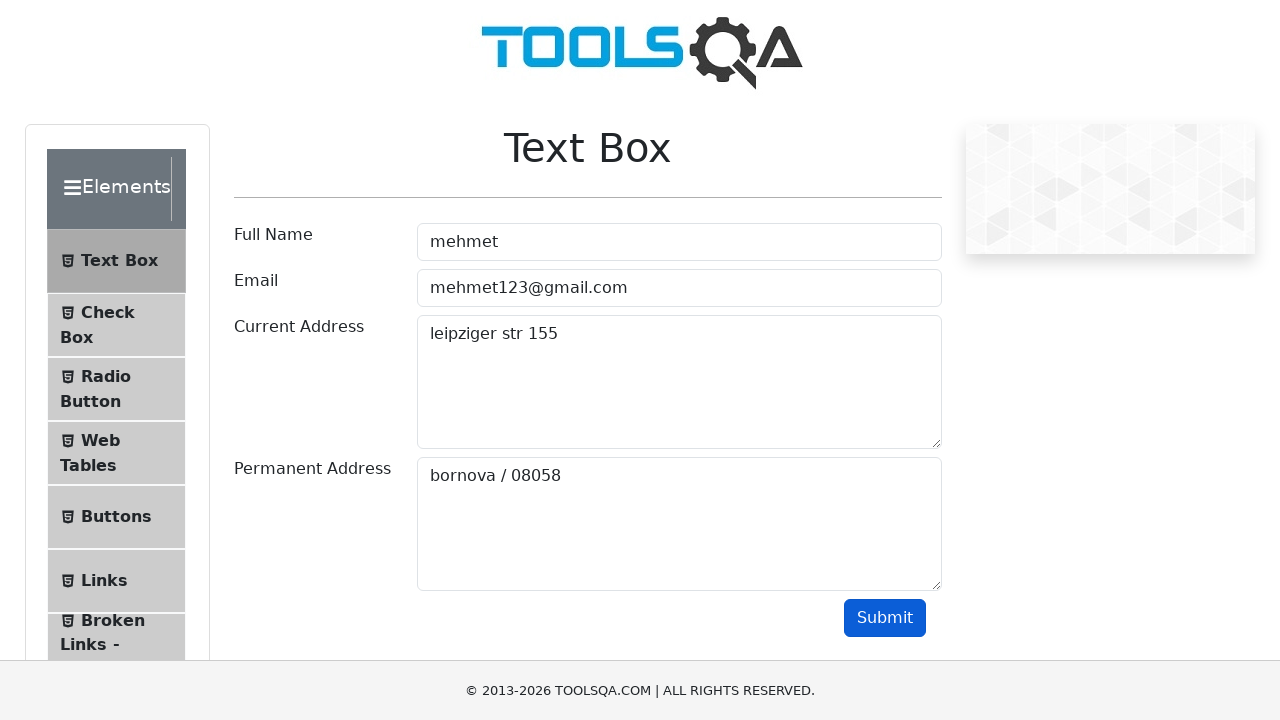